Tests input field functionality by entering a number, clearing the field, and entering a different number

Starting URL: https://the-internet.herokuapp.com/inputs

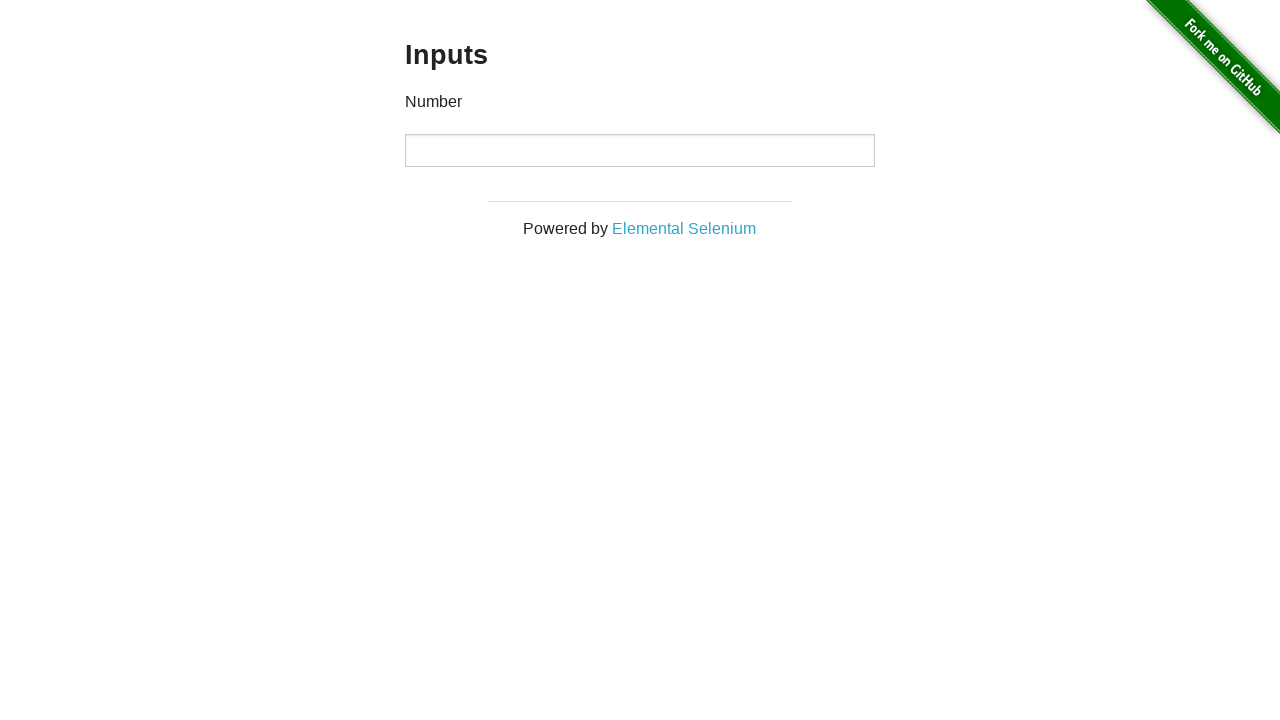

Filled input field with first value '1000' on input
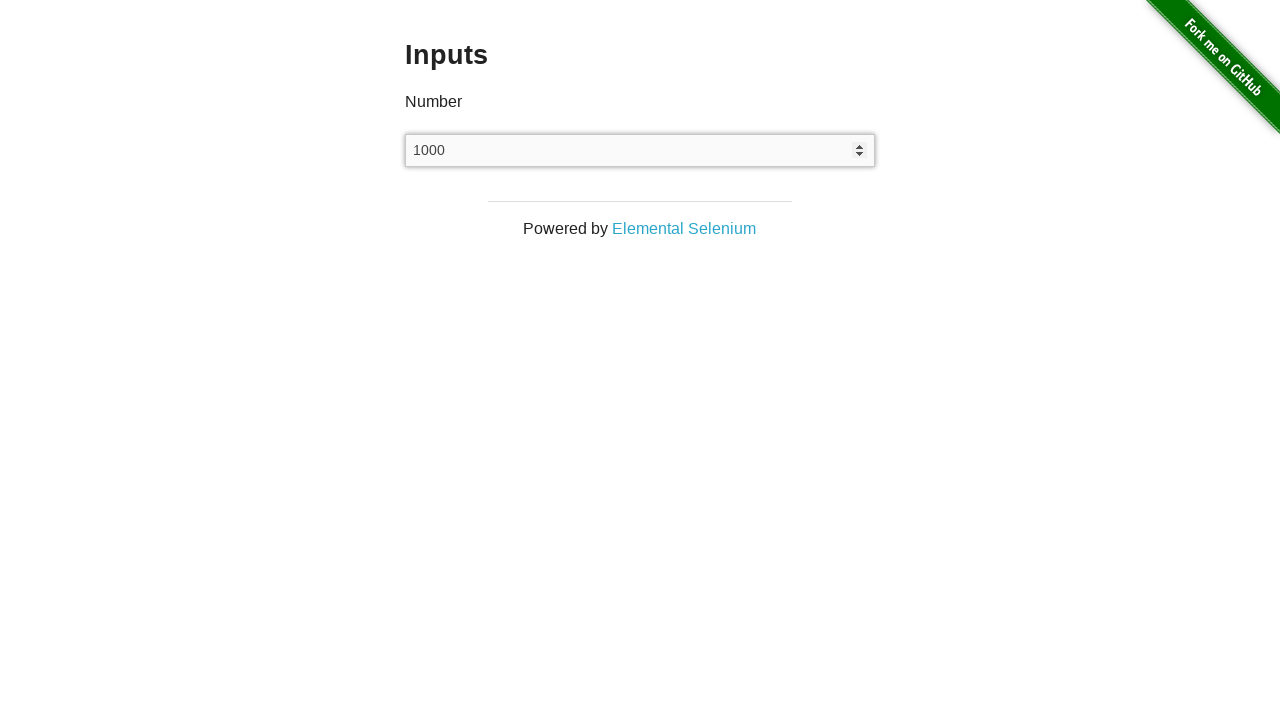

Cleared input field on input
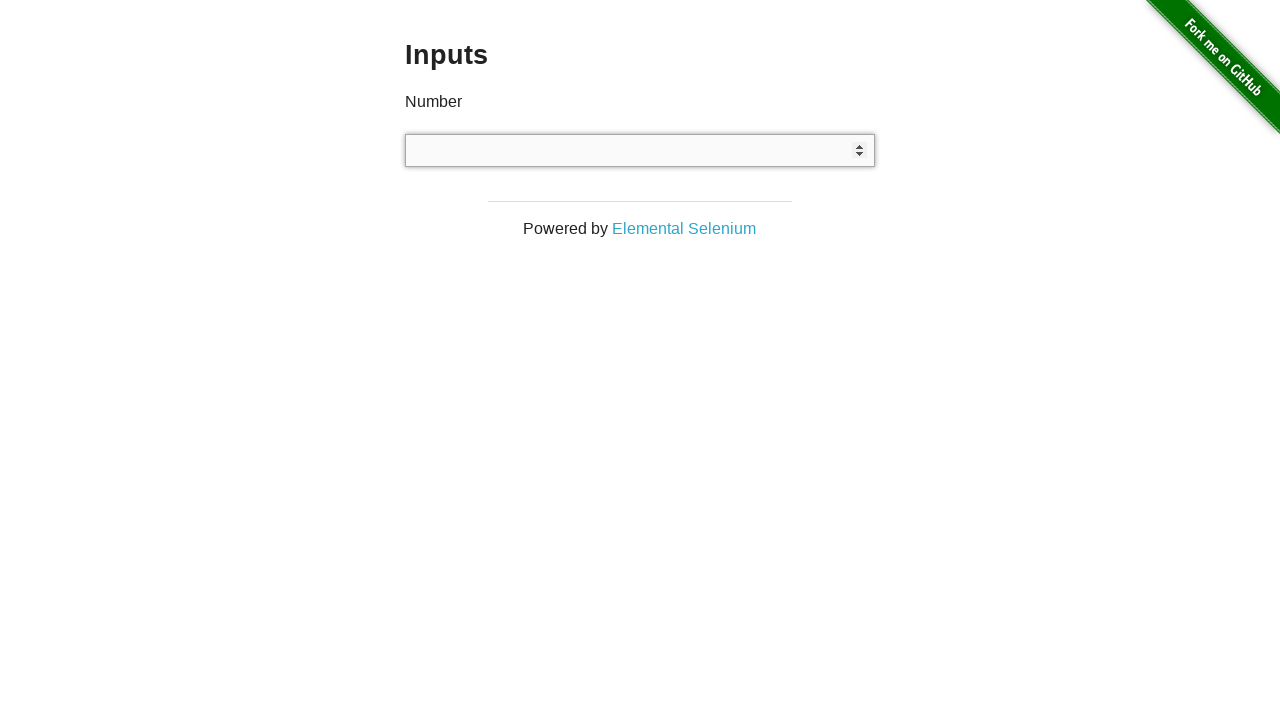

Filled input field with second value '999' on input
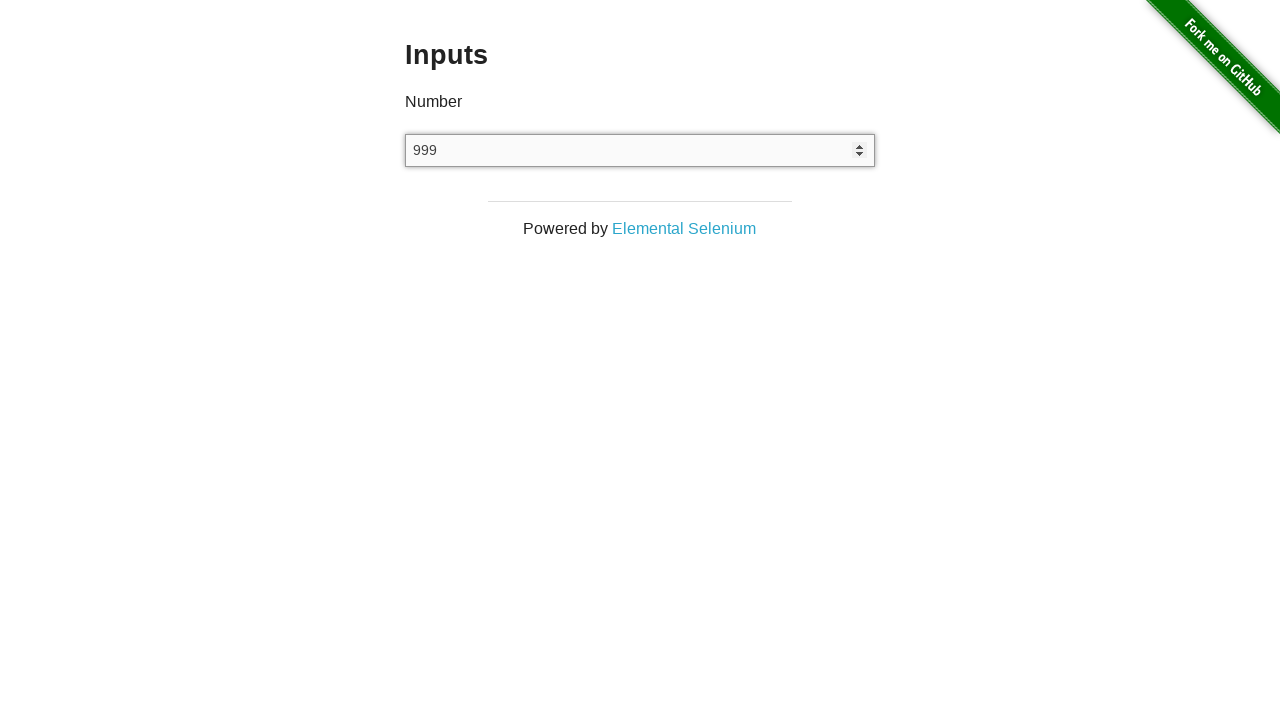

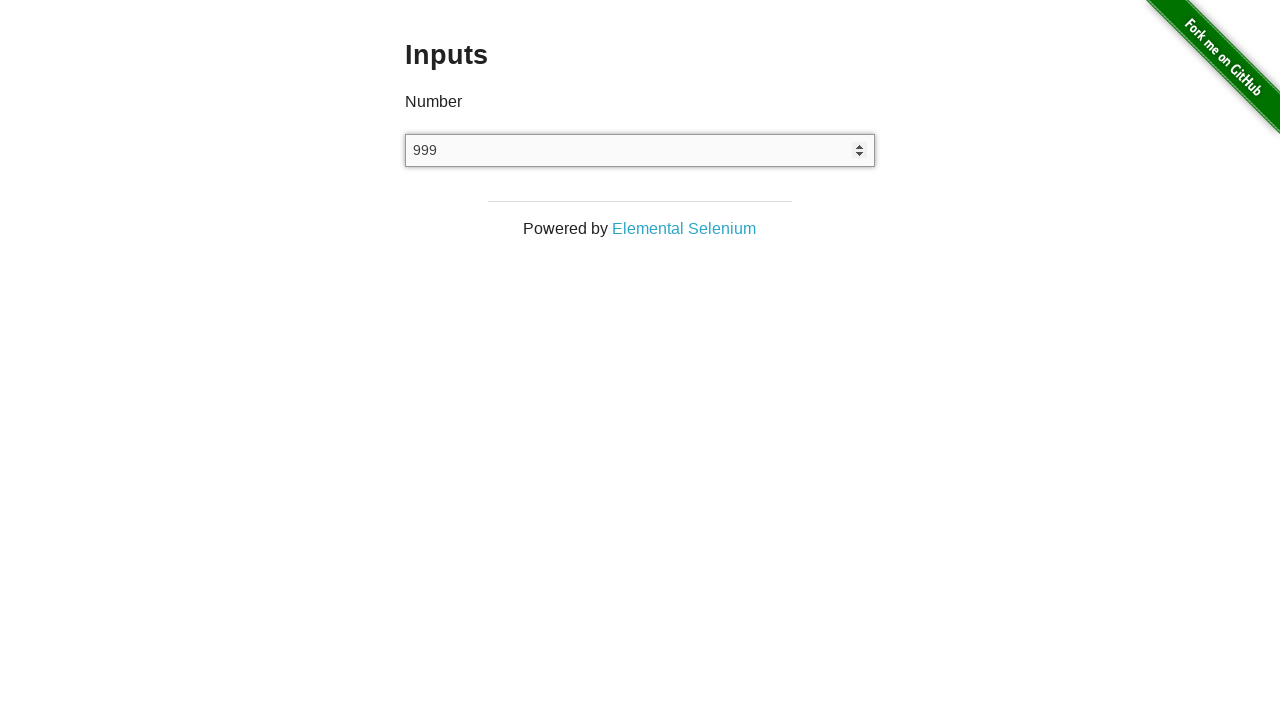